Tests PDF file download by navigating to download section and clicking the PDF download button

Starting URL: https://testautomationpractice.blogspot.com/

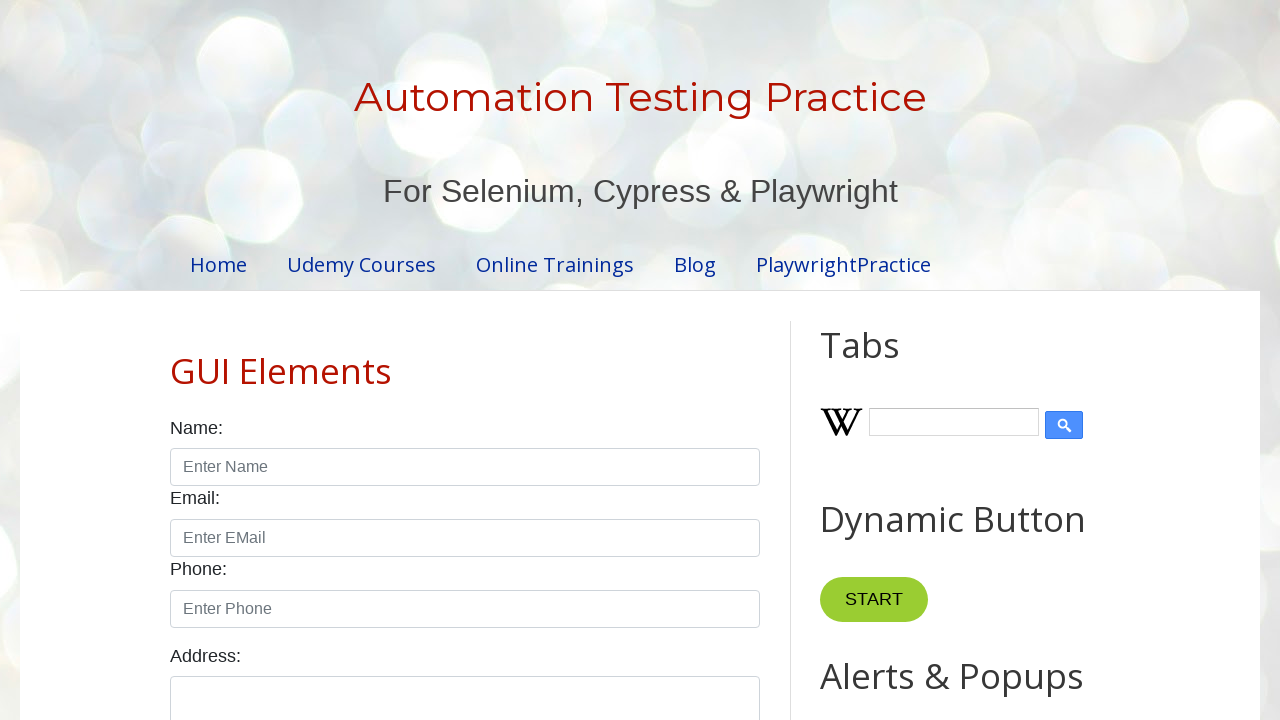

Scrolled to 'Footer Links' section
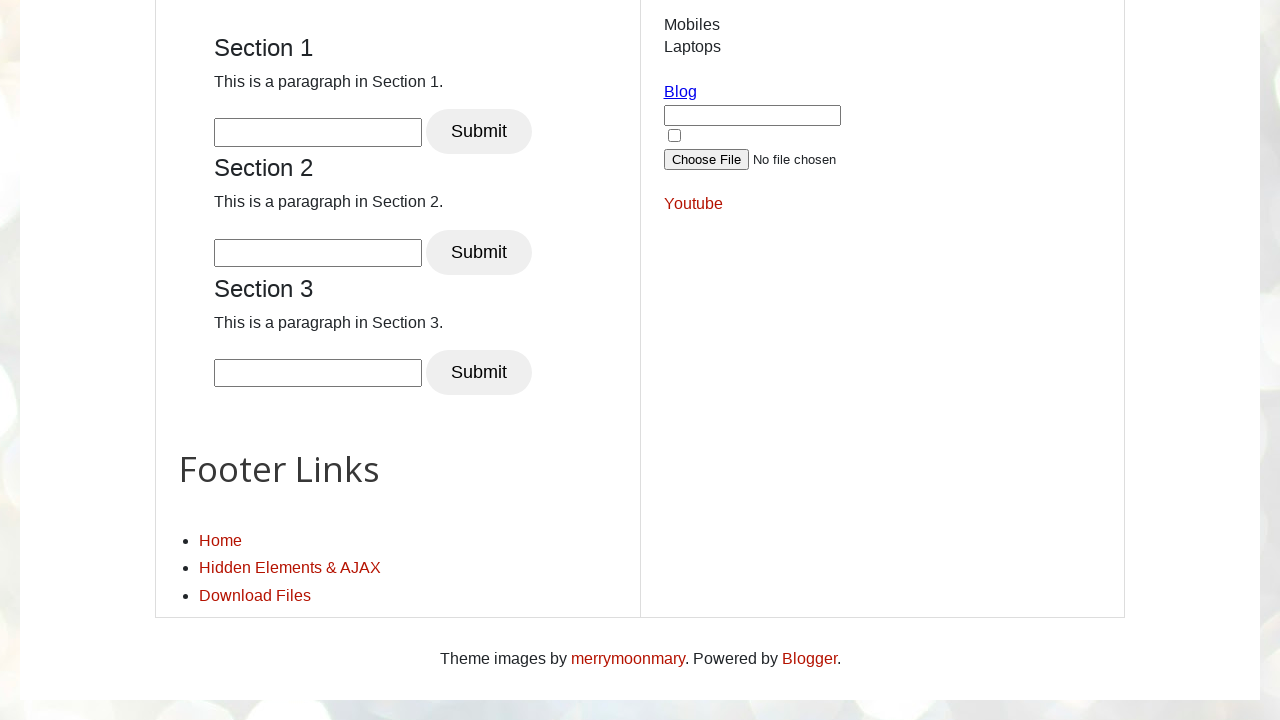

Clicked on 'Download Files' link at (255, 595) on xpath=//a[text()='Download Files']
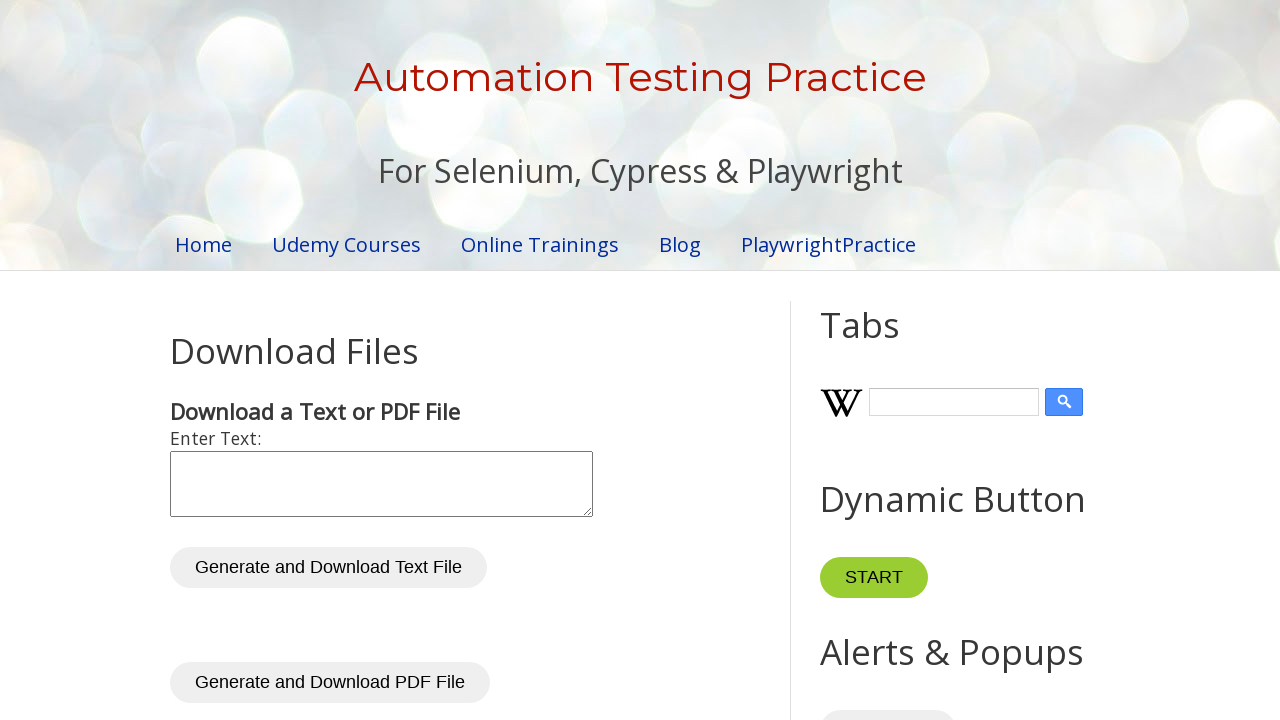

Clicked 'Download PDF File' button to initiate PDF download at (272, 360) on xpath=//button[text()='Download PDF File']
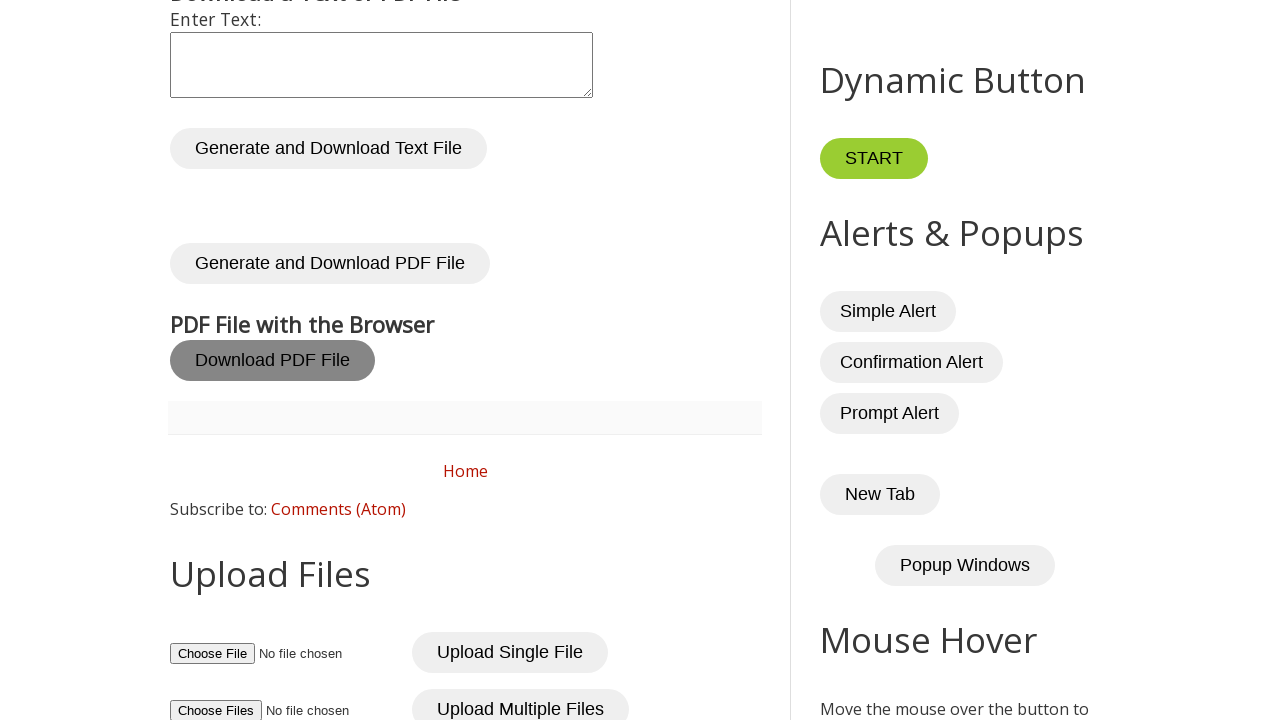

Waited 5 seconds for PDF file download to complete
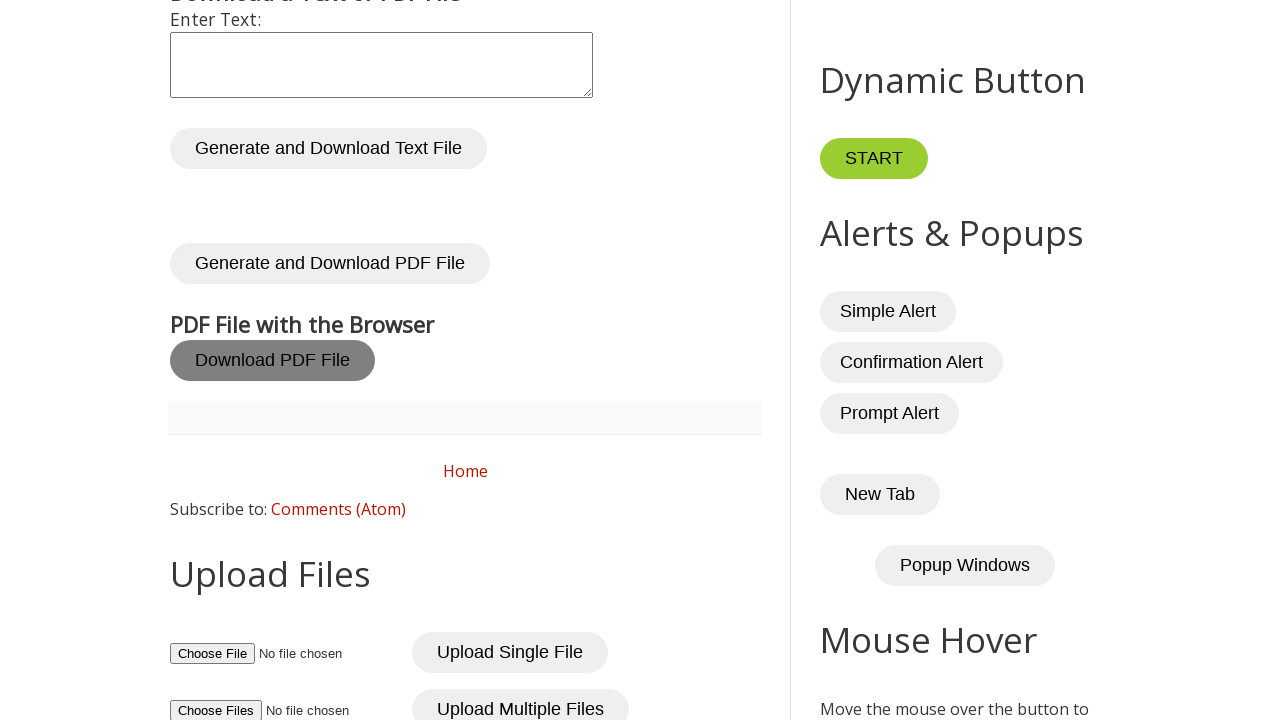

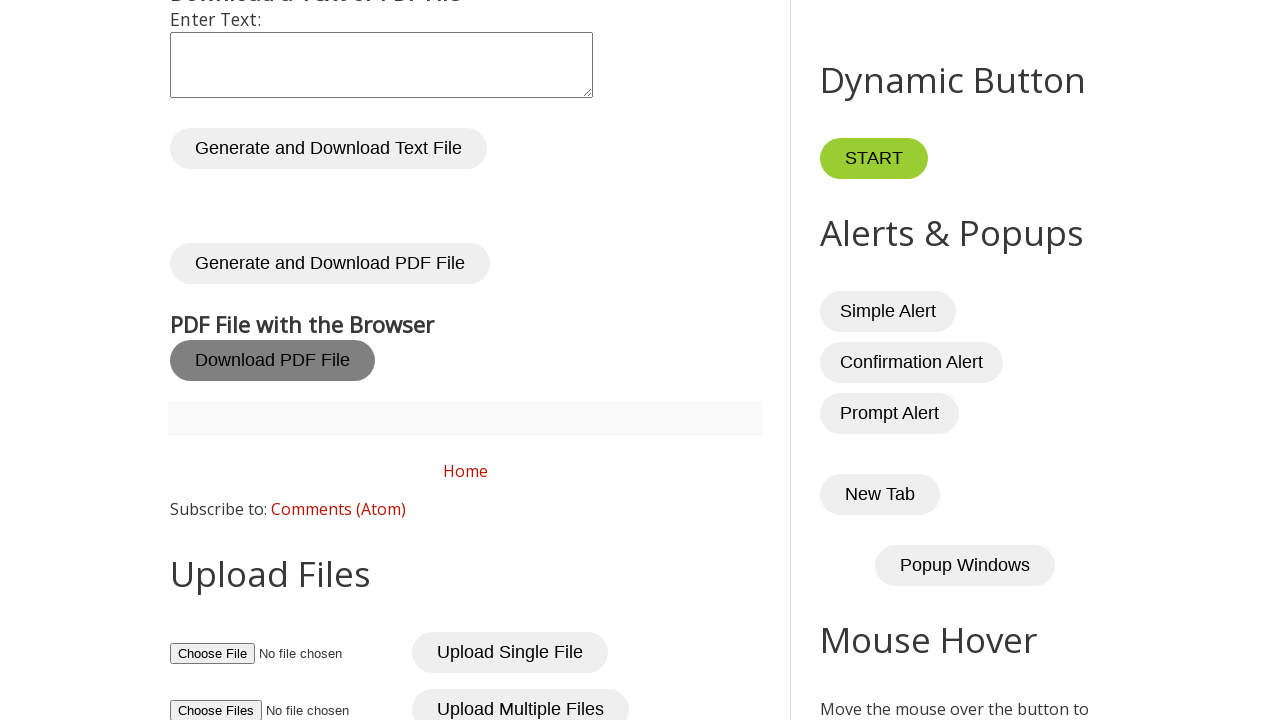